Tests UCSD course schedule search functionality by clicking on the courses tab, entering a course code, and submitting the search form to view course information.

Starting URL: https://act.ucsd.edu/scheduleOfClasses/scheduleOfClassesStudent.htm

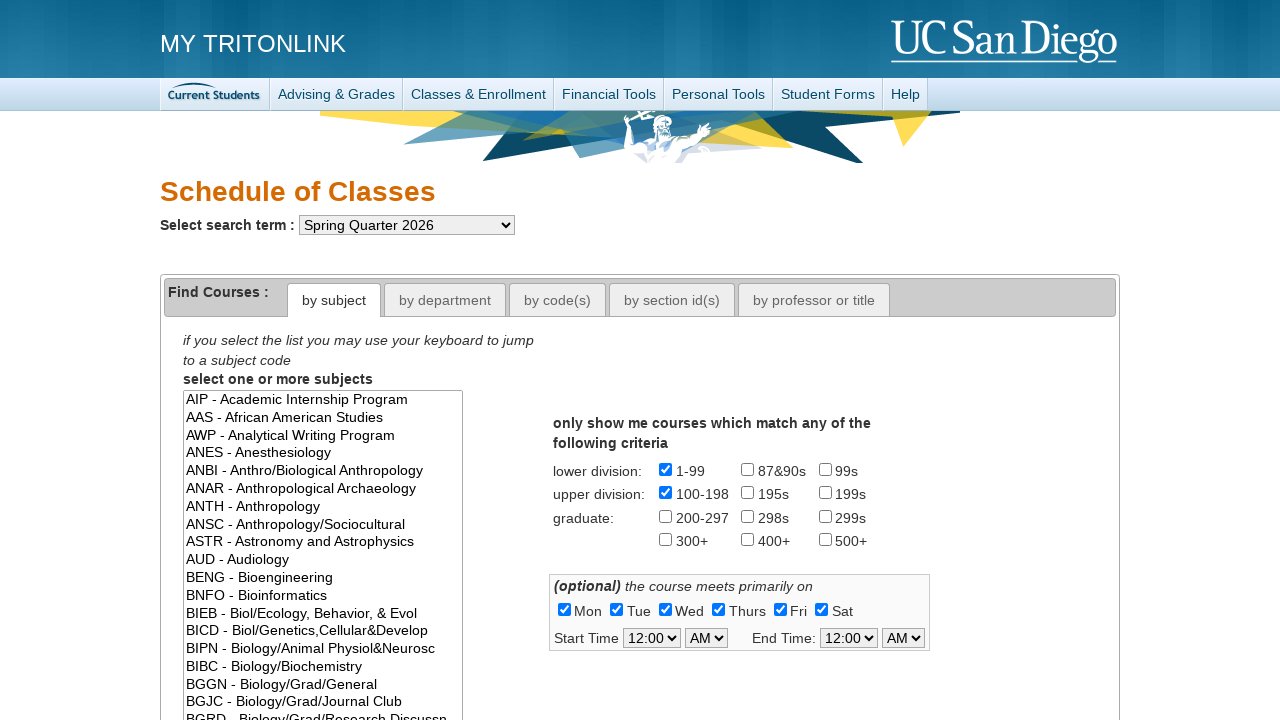

Clicked on the courses tab at (557, 300) on xpath=//*[@id="tabs"]/ul/li[4]/a
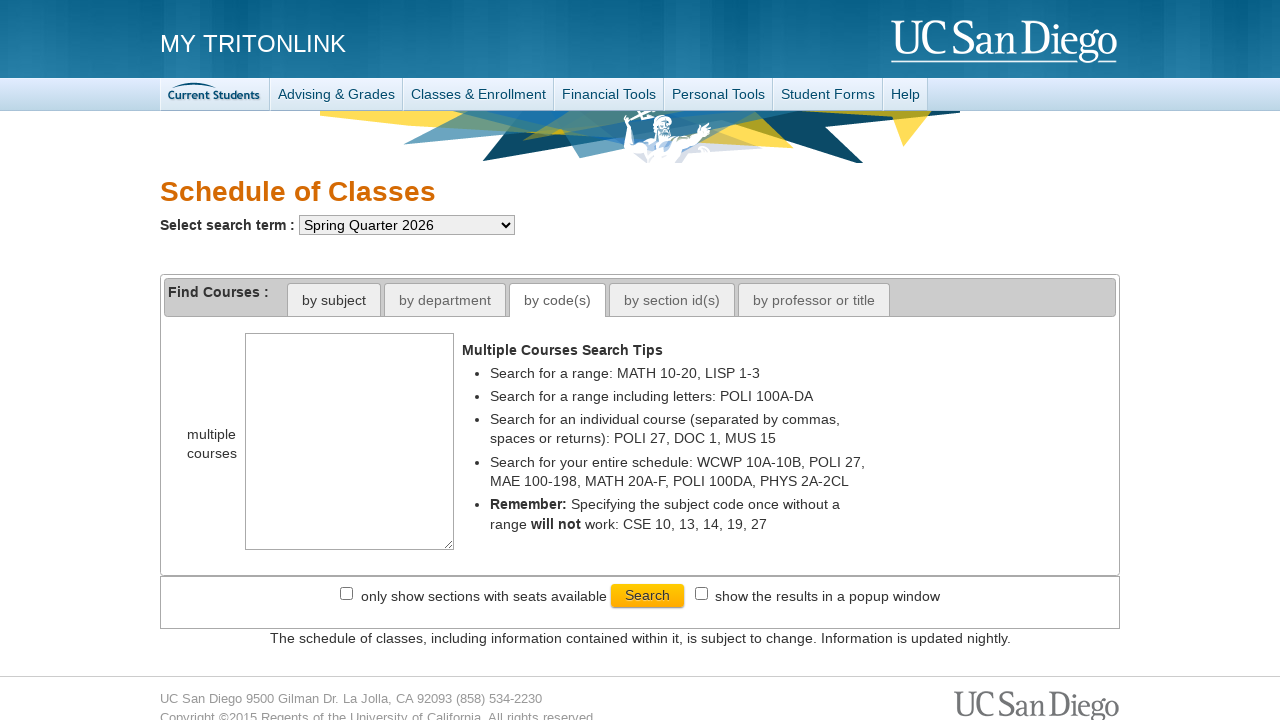

Cleared the course search field on //*[@id="courses"]
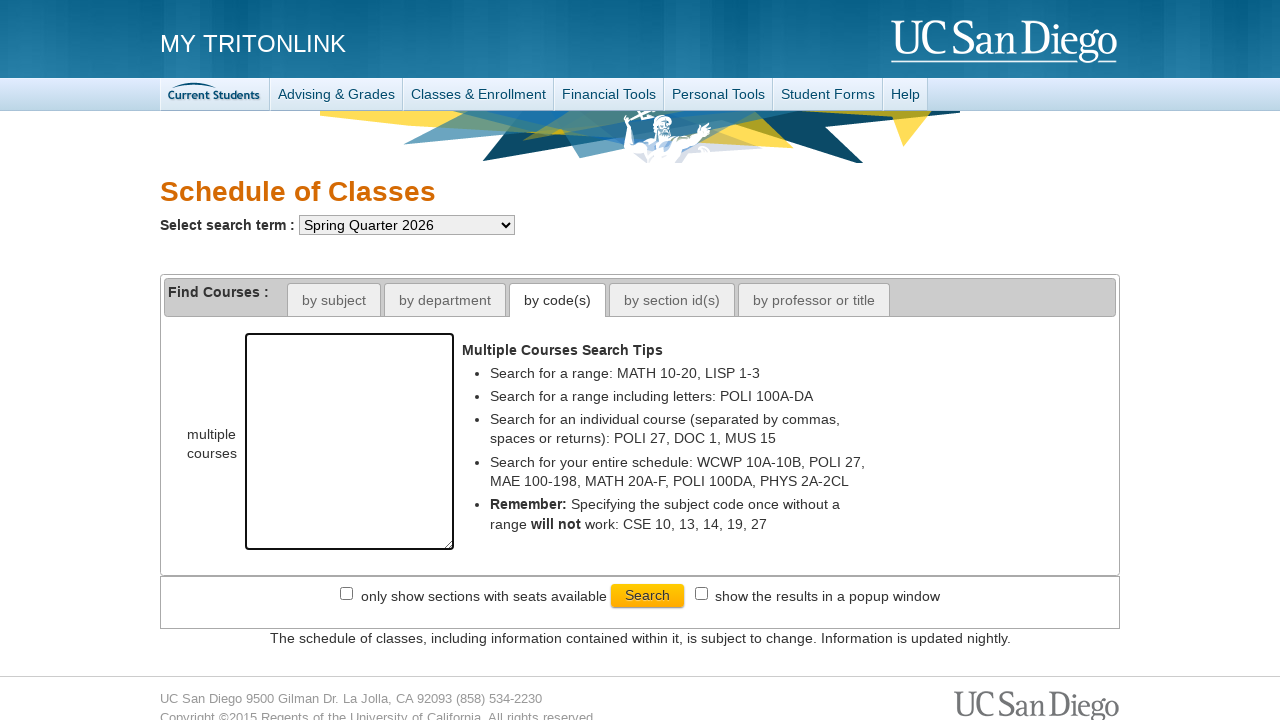

Entered course code 'CSE100' in search field on //*[@id="courses"]
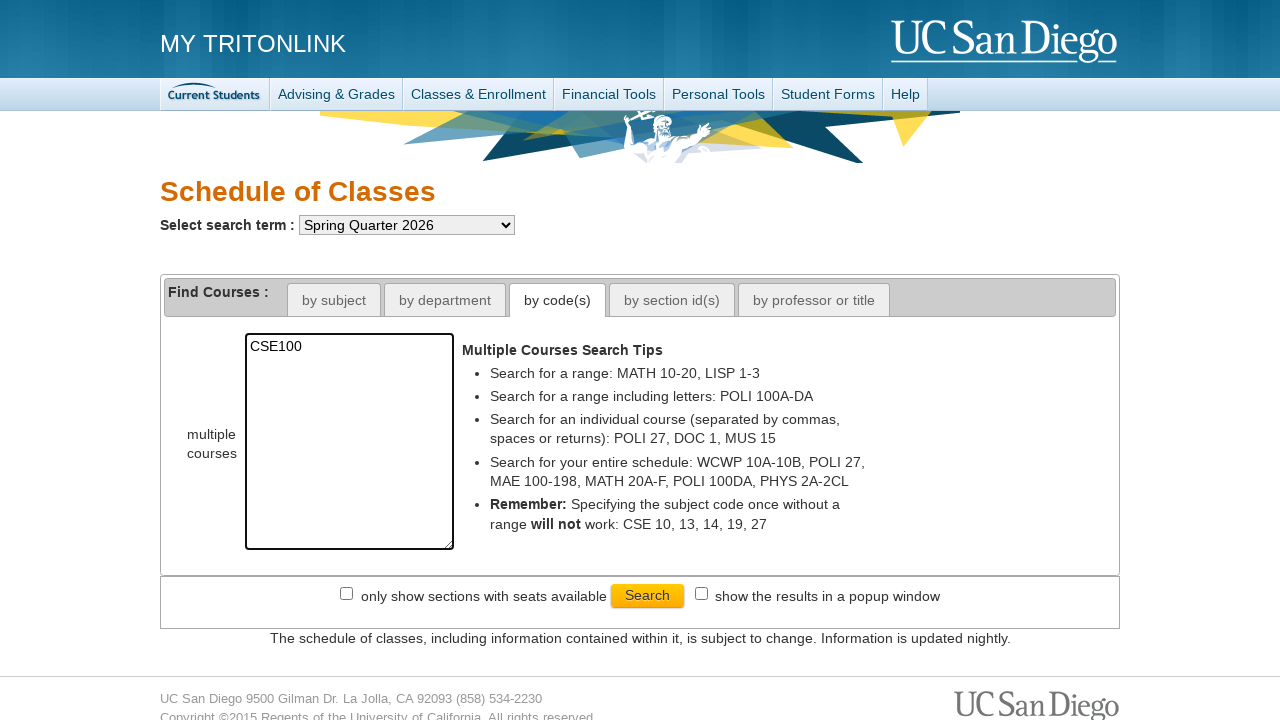

Submitted the course search form at (647, 595) on xpath=//*[@id="socFacSubmit"]
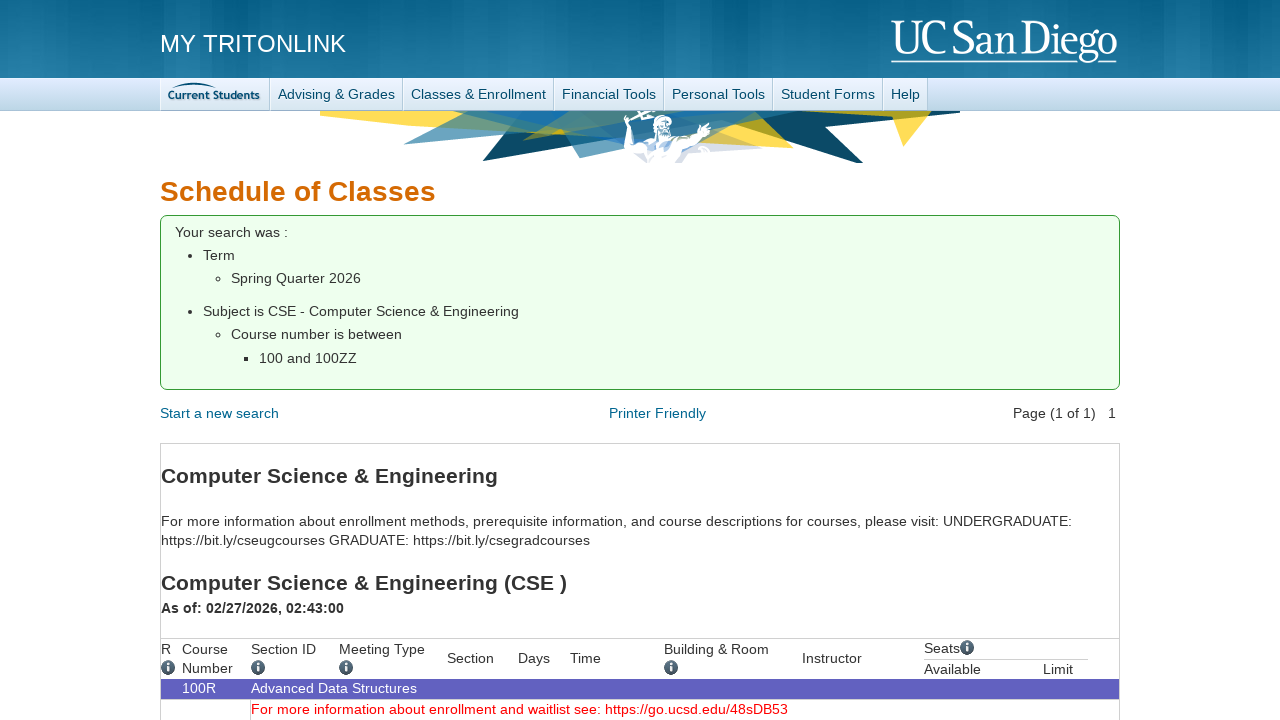

Waited for search results to load
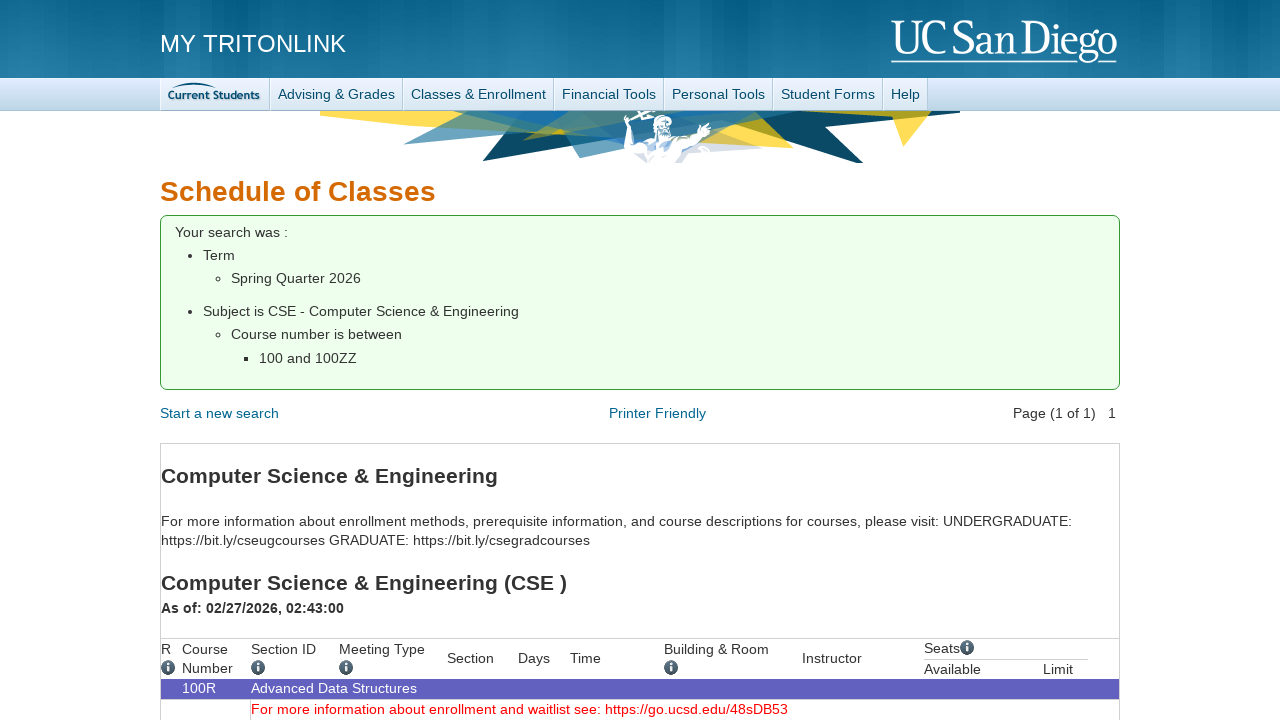

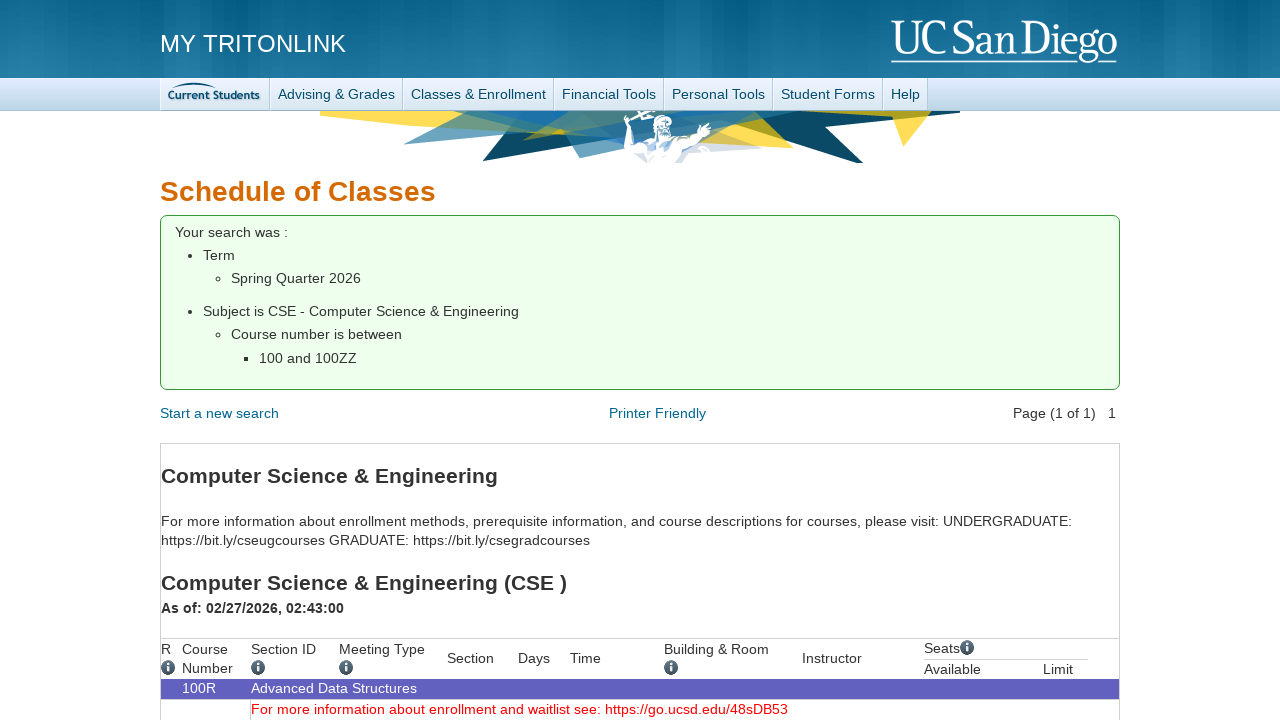